Tests filling out a practice registration form on demoqa.com by entering first name, last name, email, mobile number, and address fields using XPath selectors.

Starting URL: https://demoqa.com/automation-practice-form

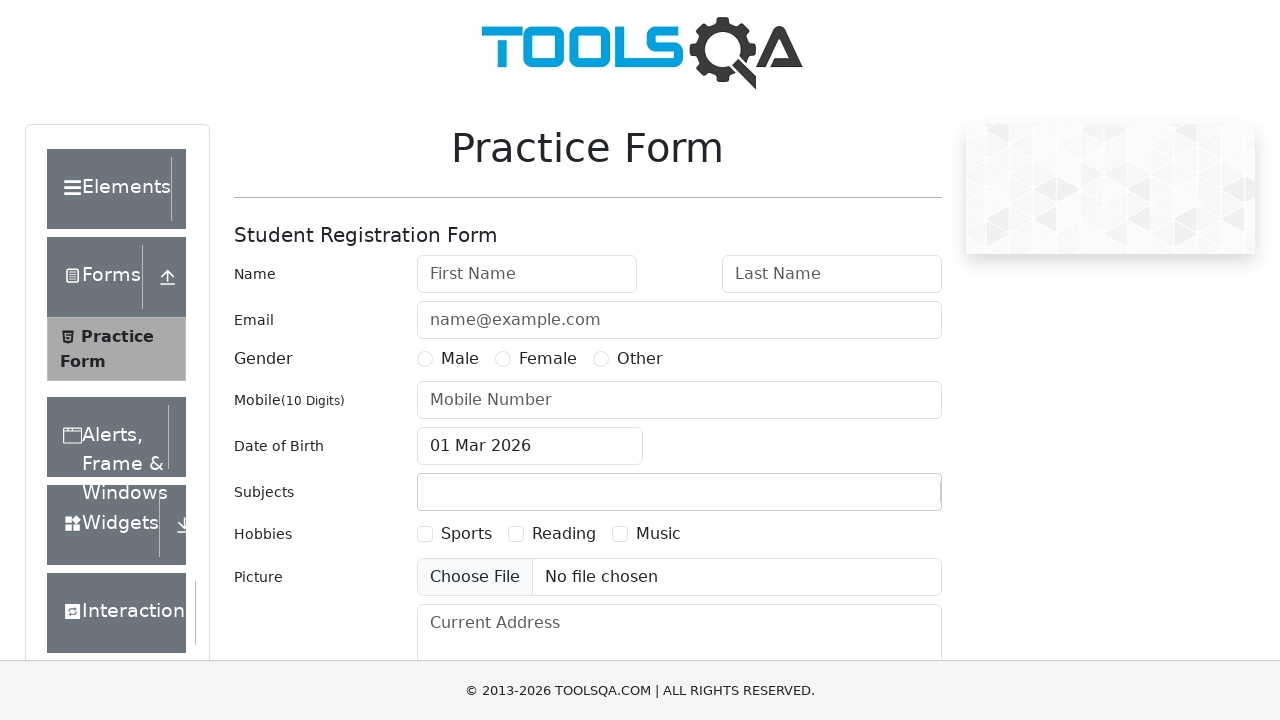

Filled first name field with 'akhila' on input#firstName
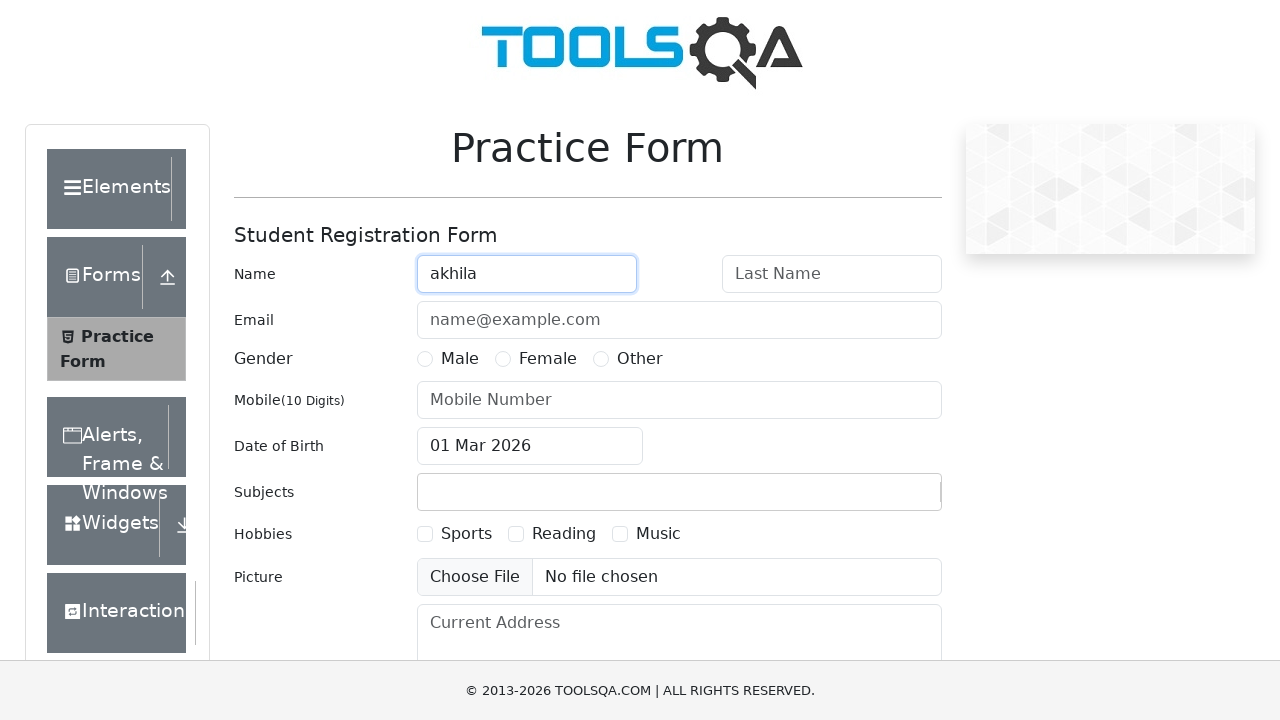

Filled last name field with 'reddy' on input#lastName
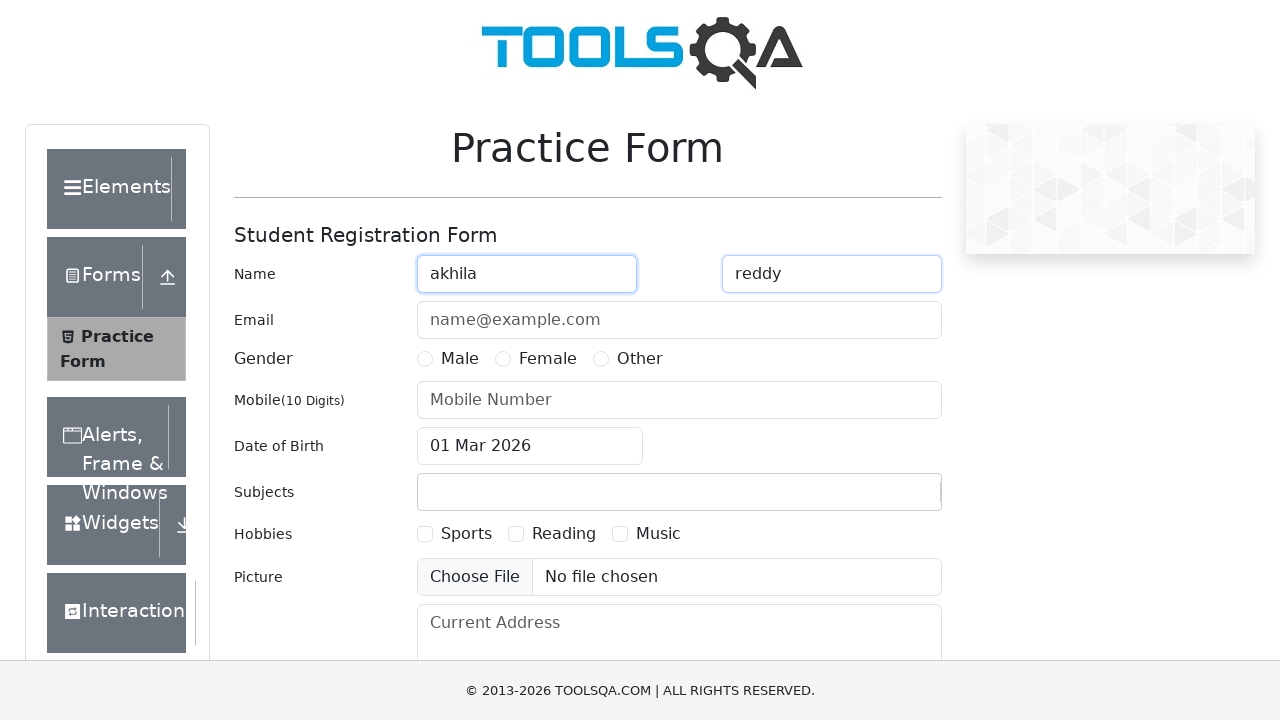

Filled email field with 'akhila@gmail.com' on input#userEmail
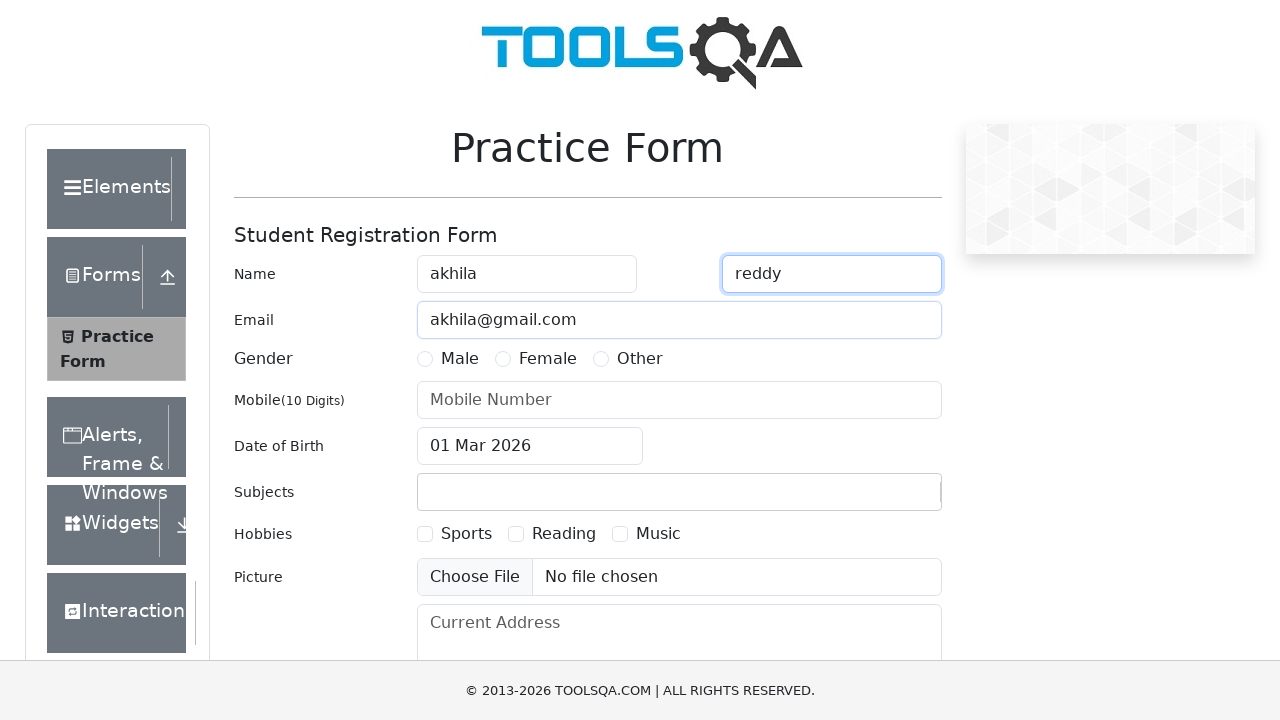

Filled mobile number field with '123456' on input[placeholder='Mobile Number']
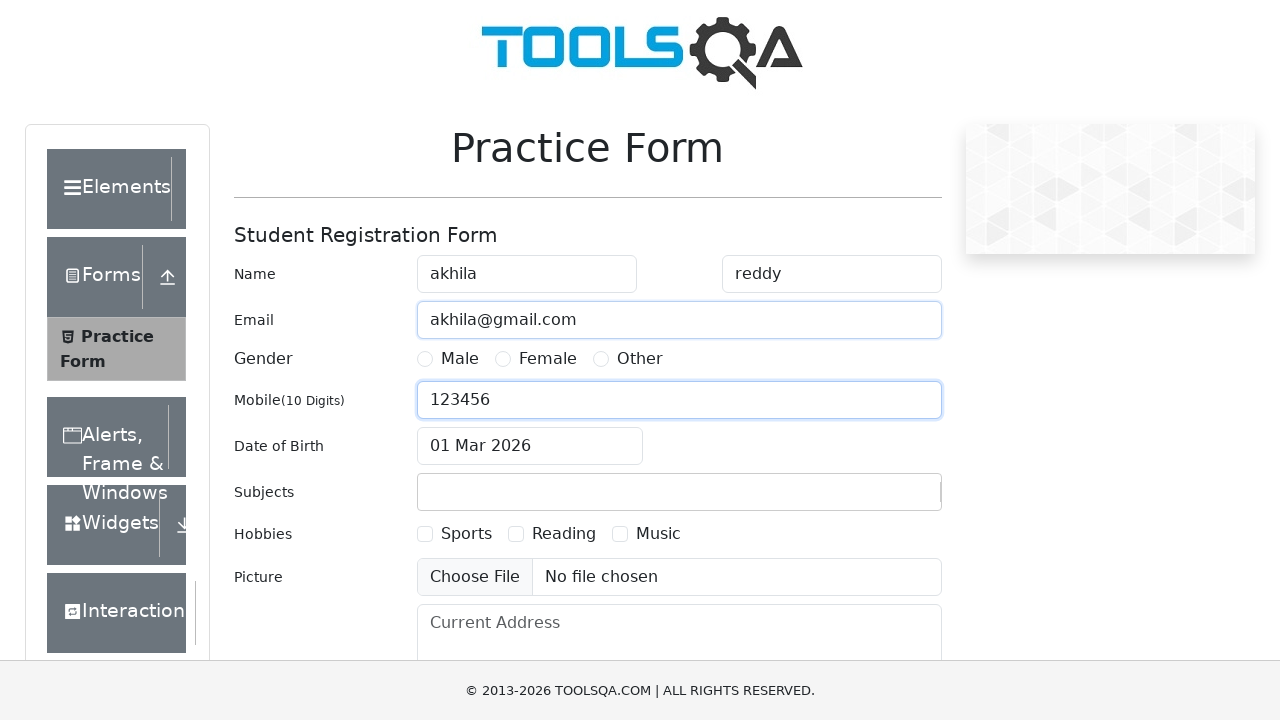

Filled current address field with 'hyd' on textarea#currentAddress
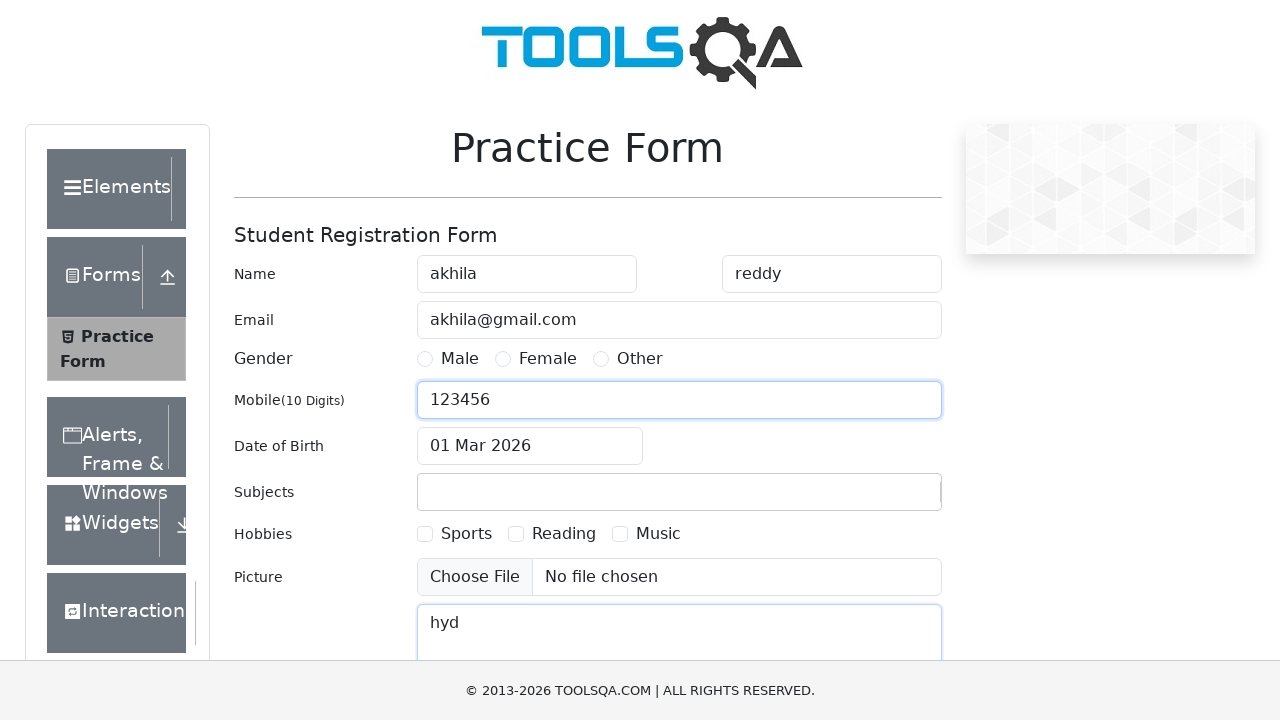

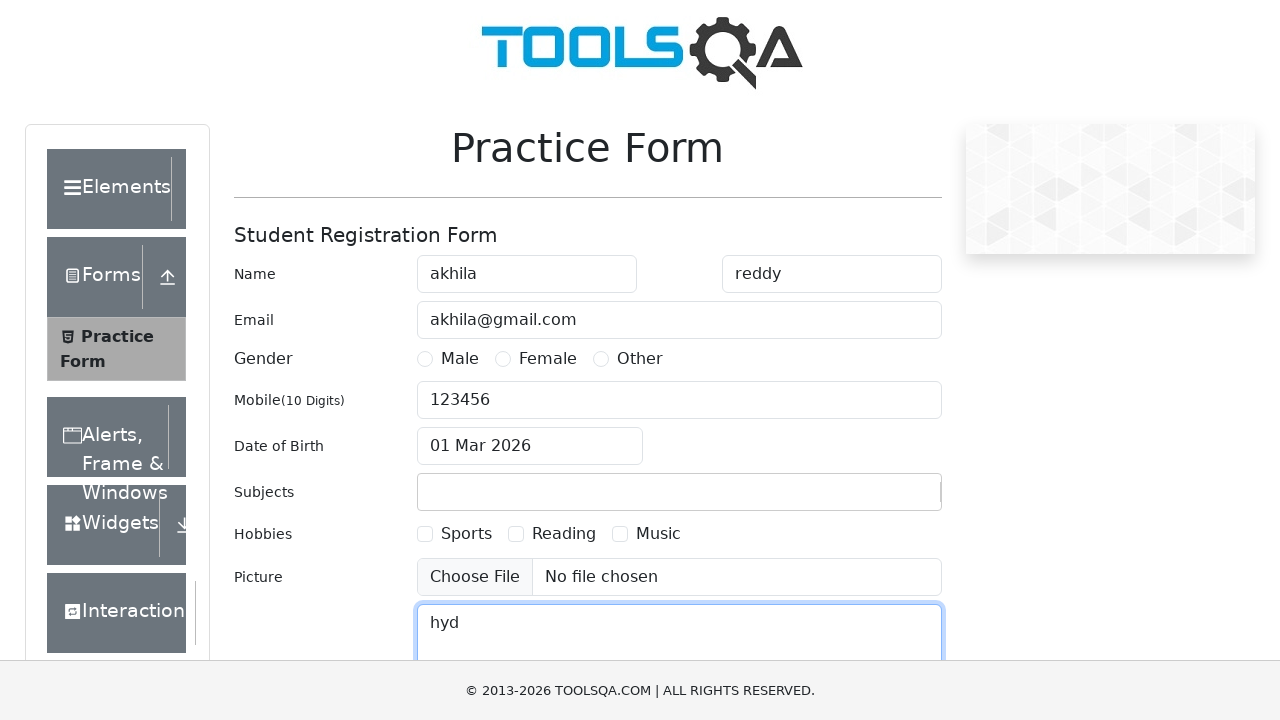